Tests clicking the choose today link and verifies navigation to best page

Starting URL: https://www.labirint.ru/

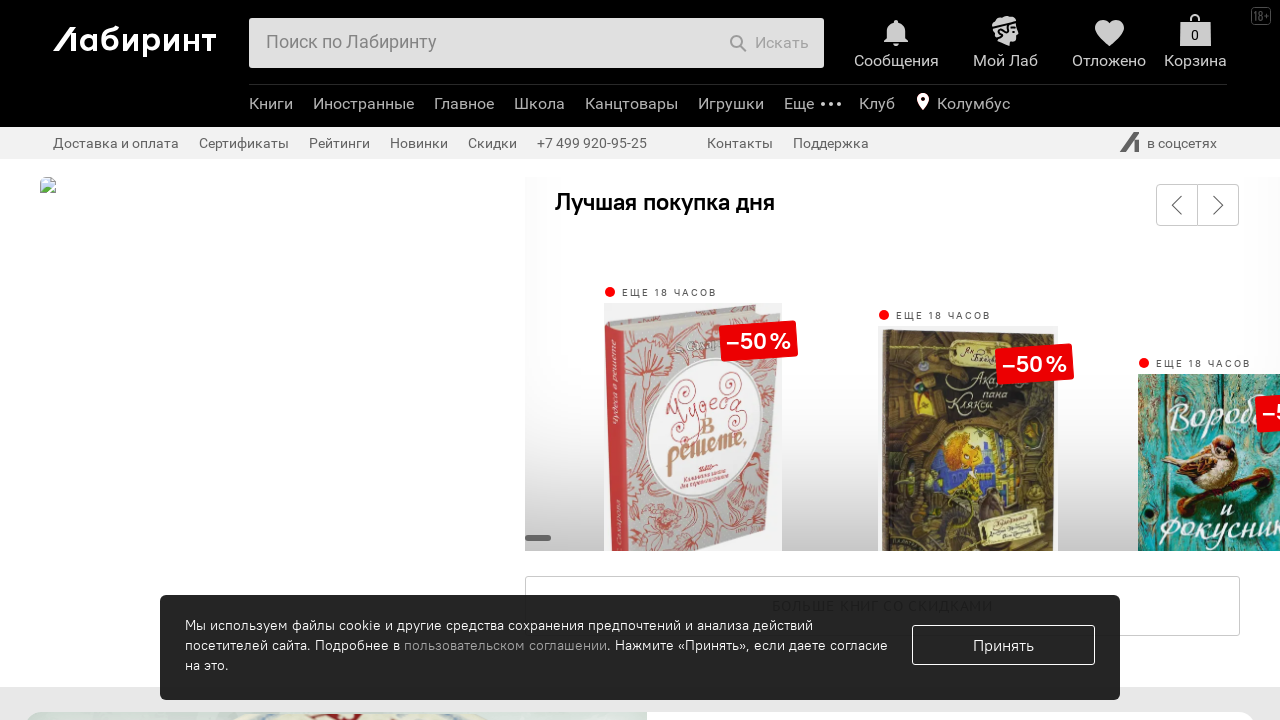

Clicked the choose today link to navigate to best page at (640, 361) on a[href='/best/']
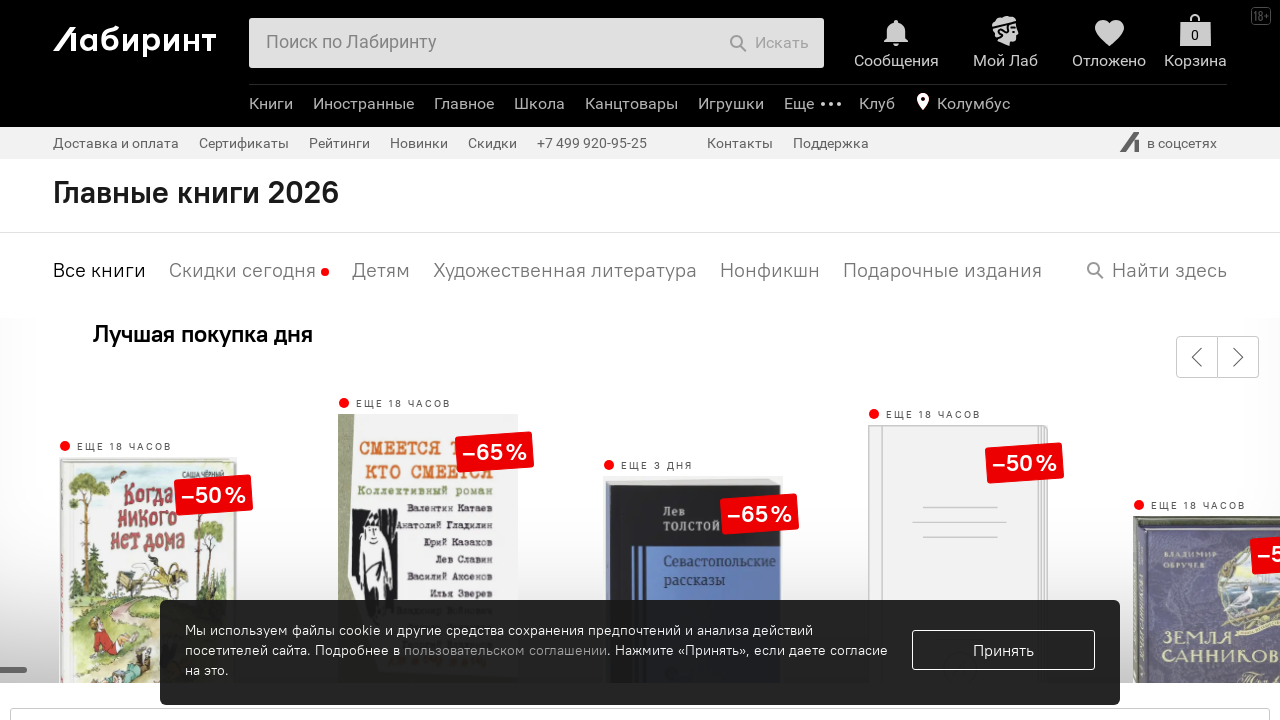

Verified navigation to best page
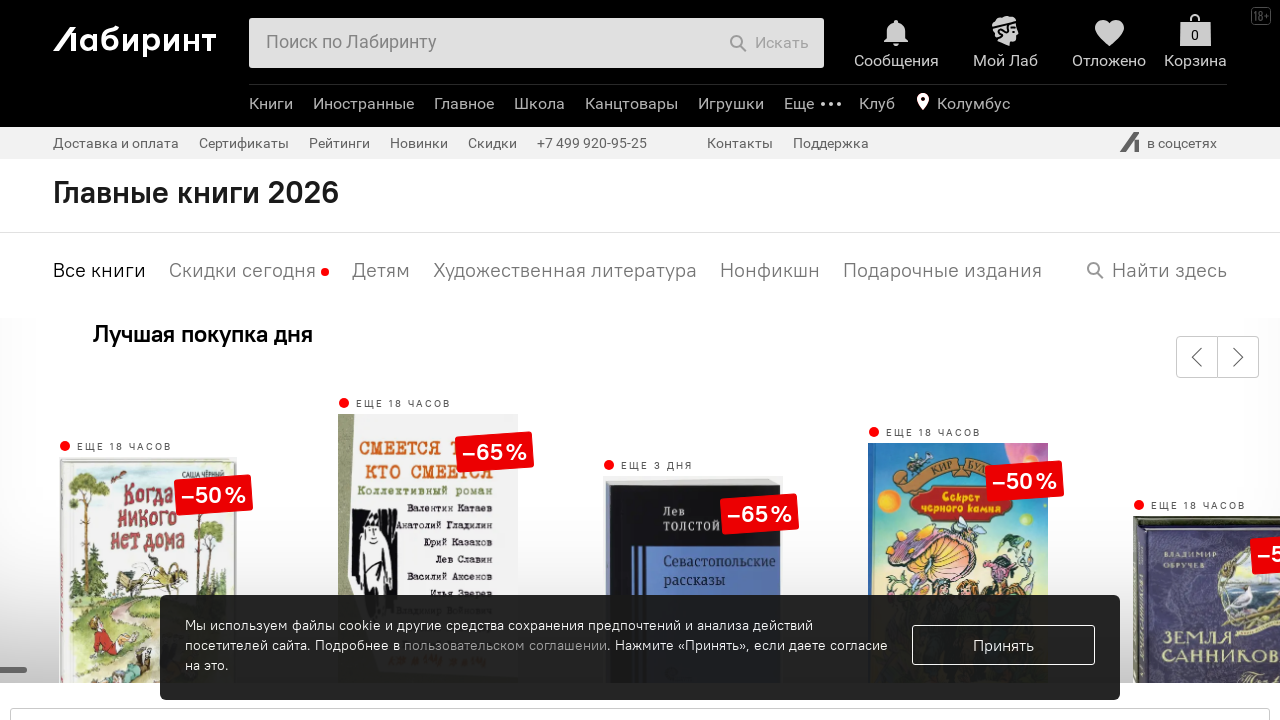

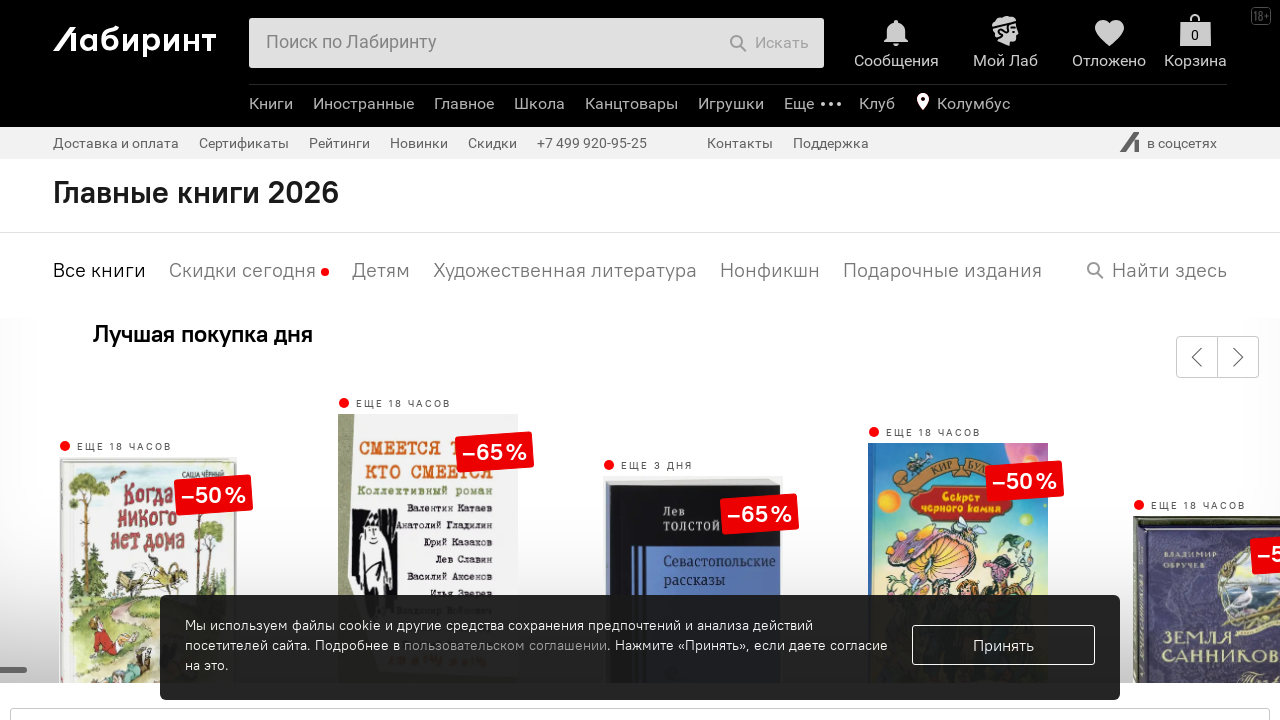